Tests login form validation by submitting wrong credentials and verifying the username invalid error message appears

Starting URL: http://the-internet.herokuapp.com/login

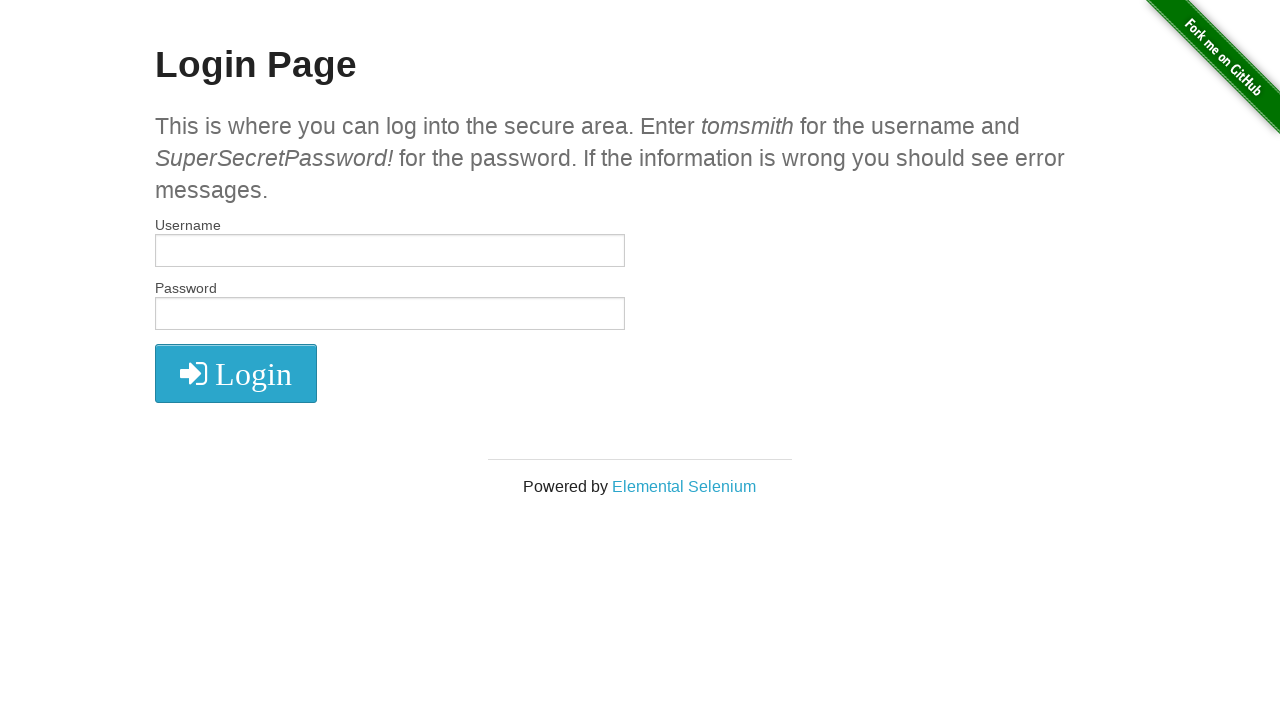

Filled username field with invalid data 'asia@sasasa' on #username
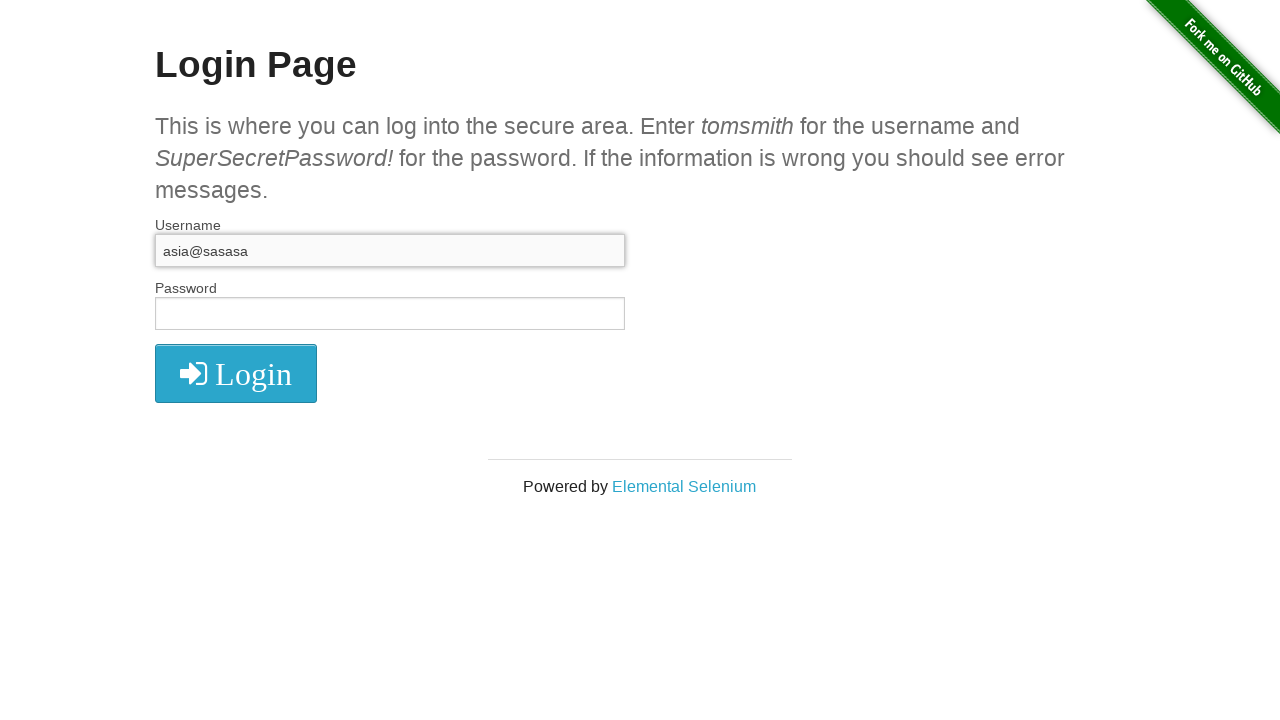

Filled password field with '     ł' on #password
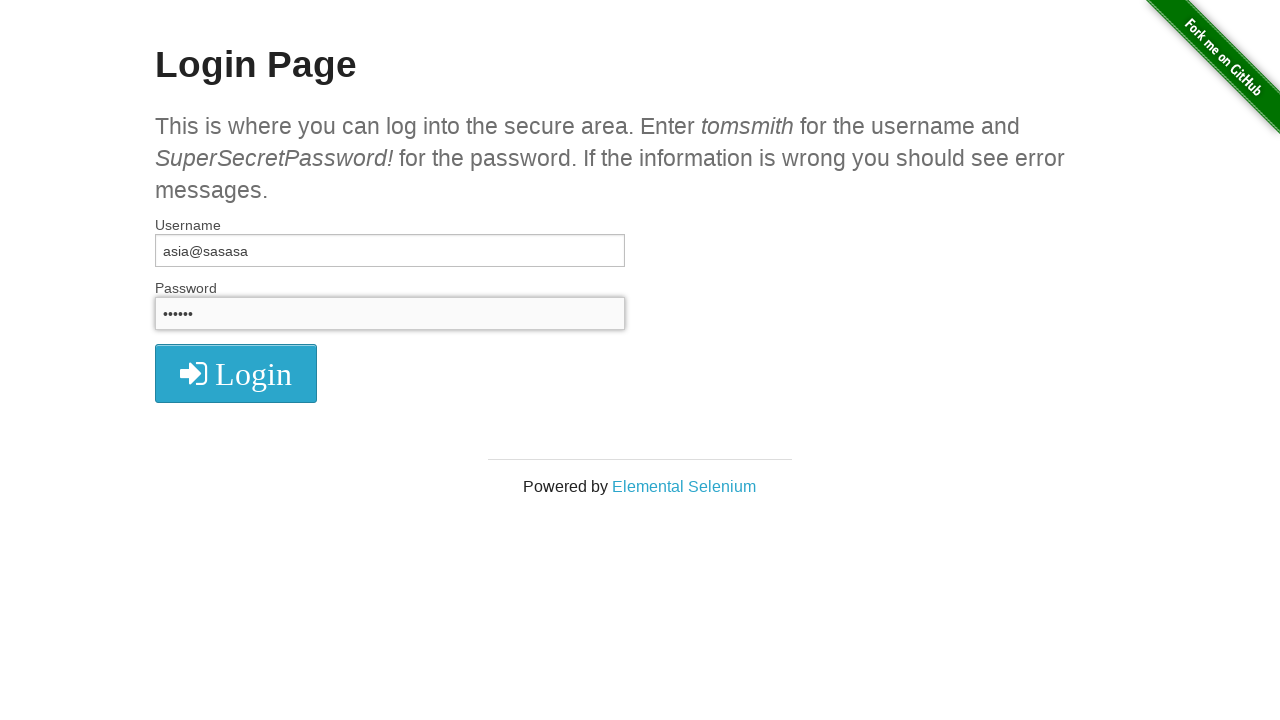

Clicked login button to submit form with invalid credentials at (236, 373) on #login > button
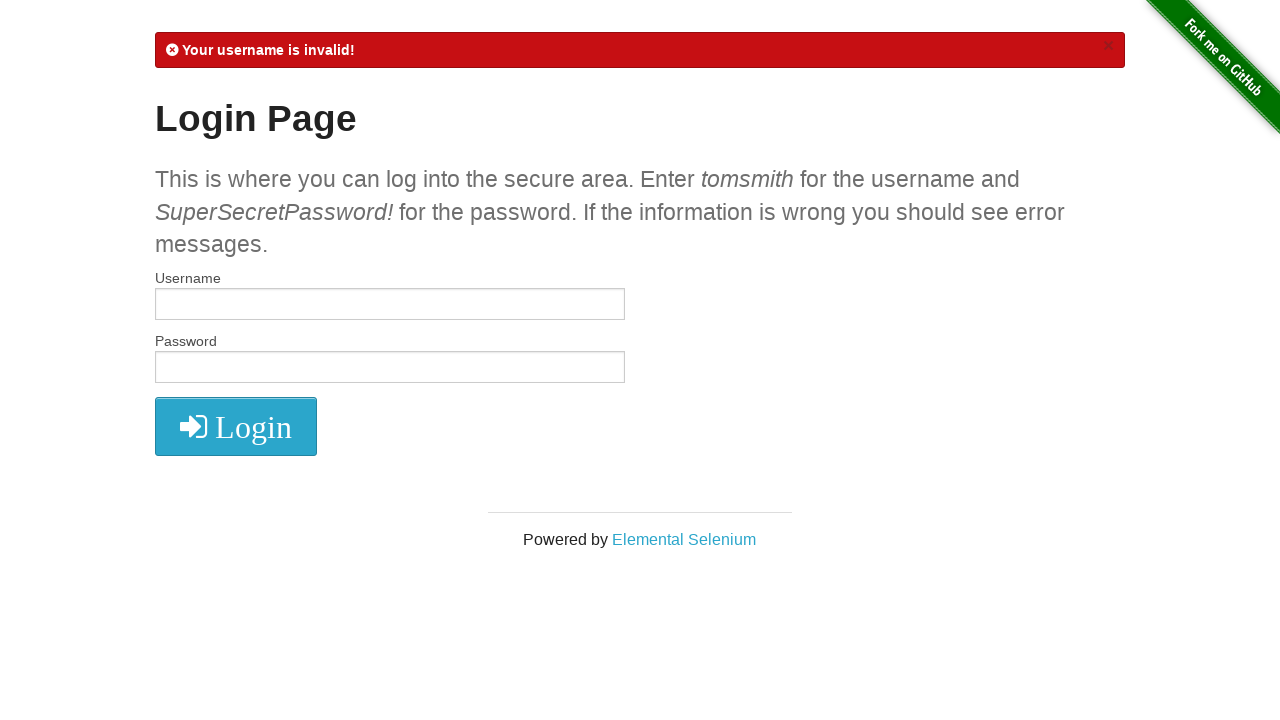

Located flash error message element
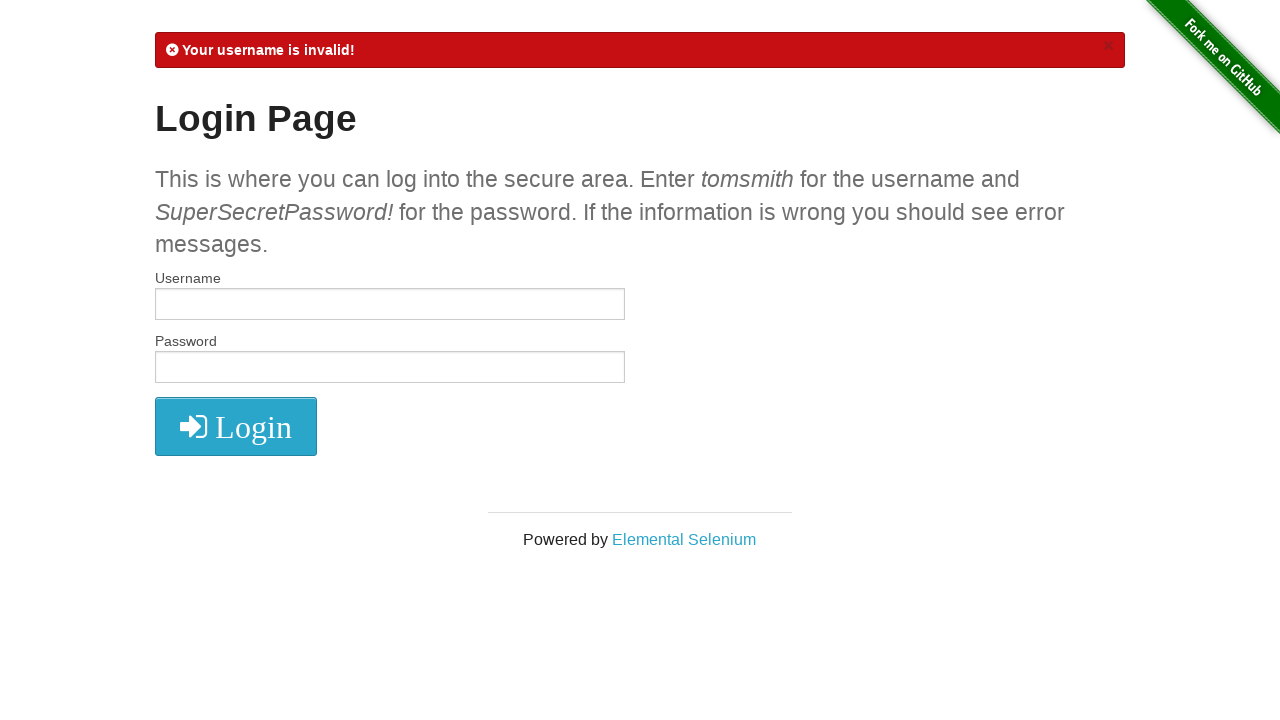

Verified flash error message is visible
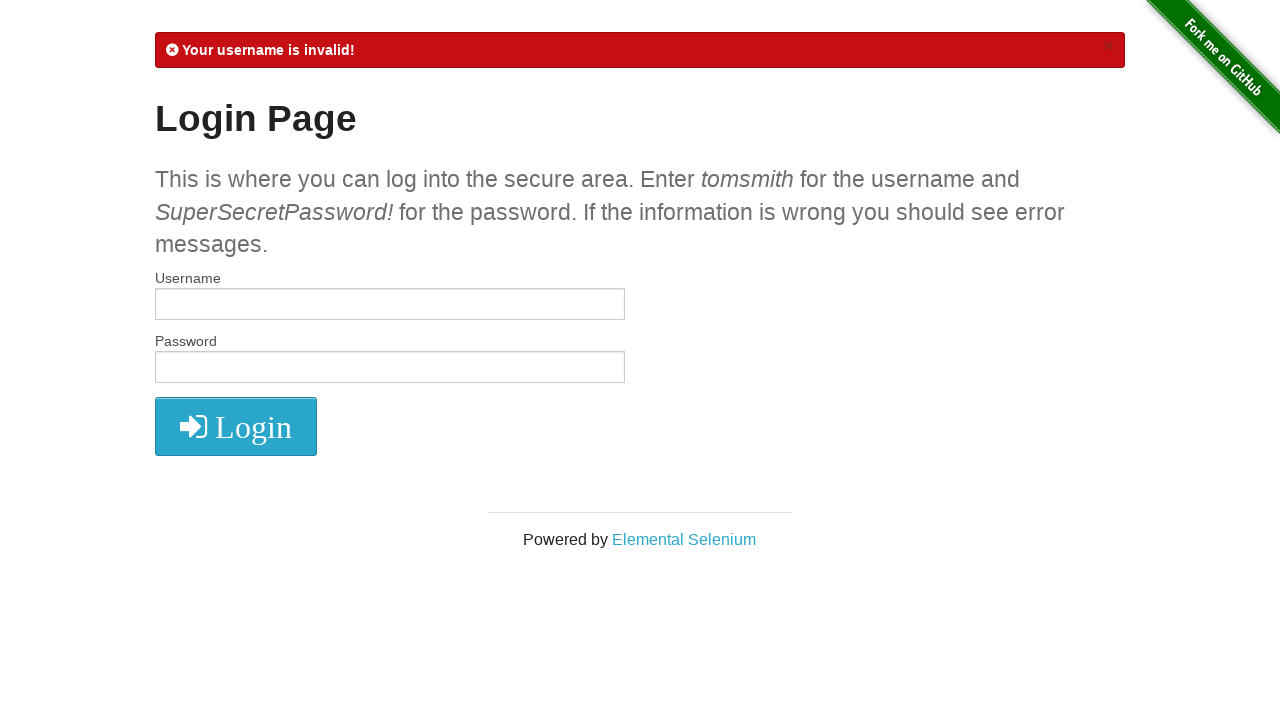

Verified error message contains 'Your username is invalid!'
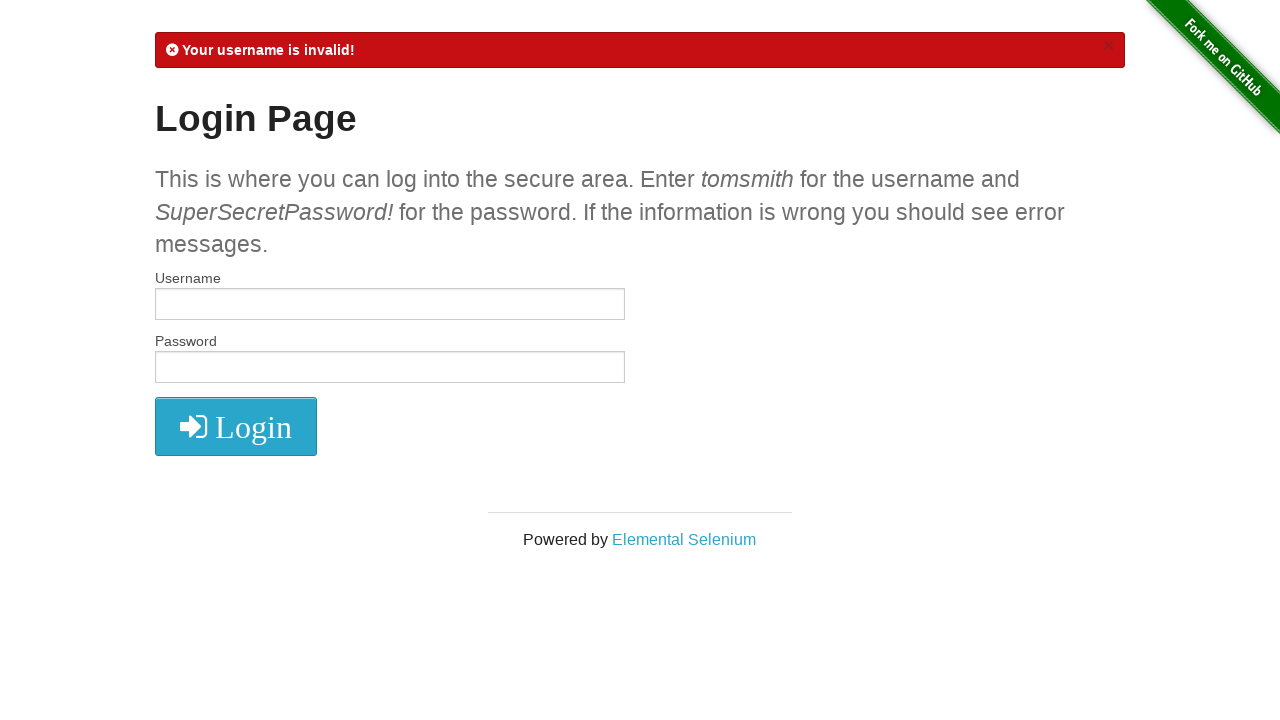

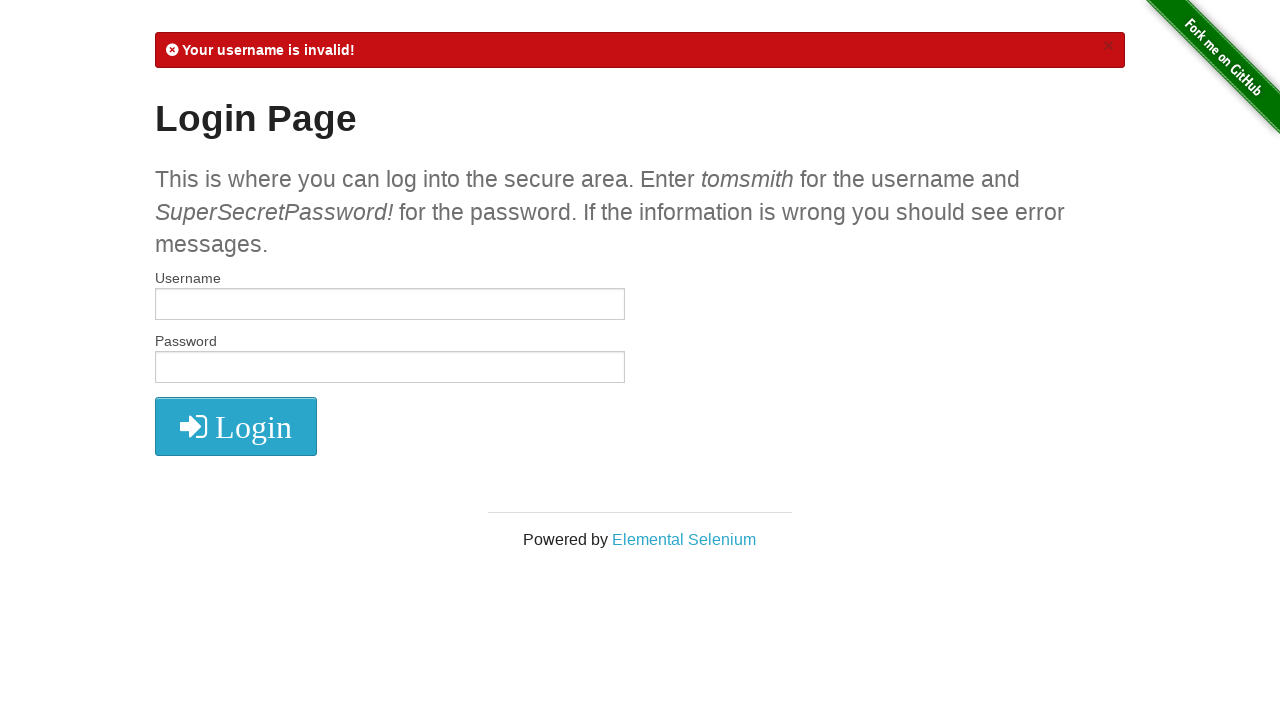